Navigates to a vegetable shopping site, opens the Top Deals page in a new window, sorts the vegetable list, and searches for a specific item's price by paginating through results

Starting URL: https://rahulshettyacademy.com/seleniumPractise/#/

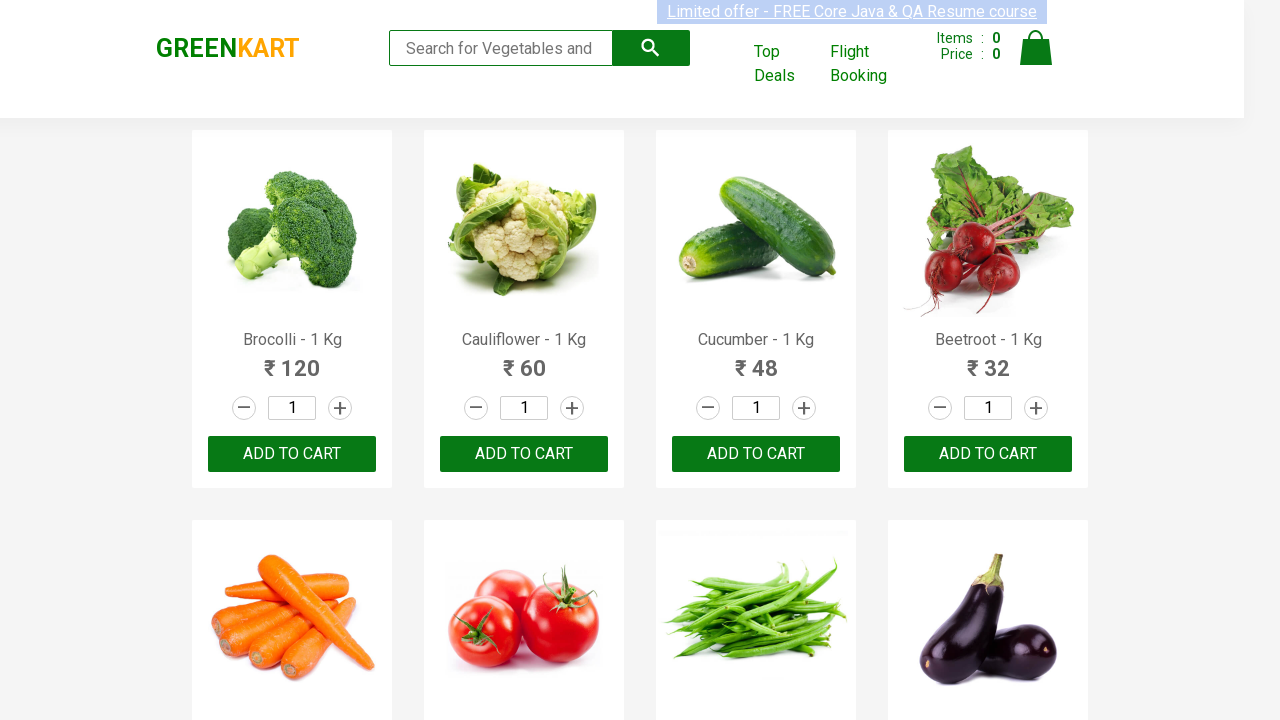

Clicked Top Deals link to open new page at (787, 64) on a:has-text('Top Deals')
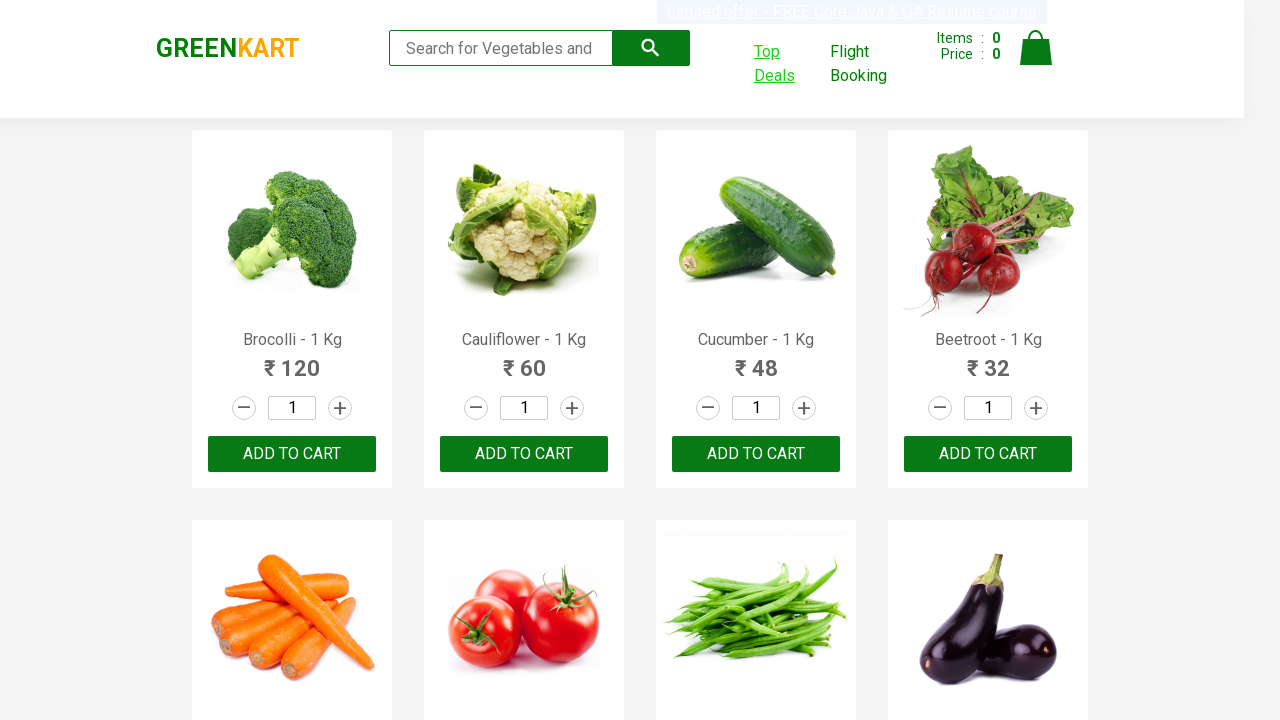

New page opened from Top Deals link
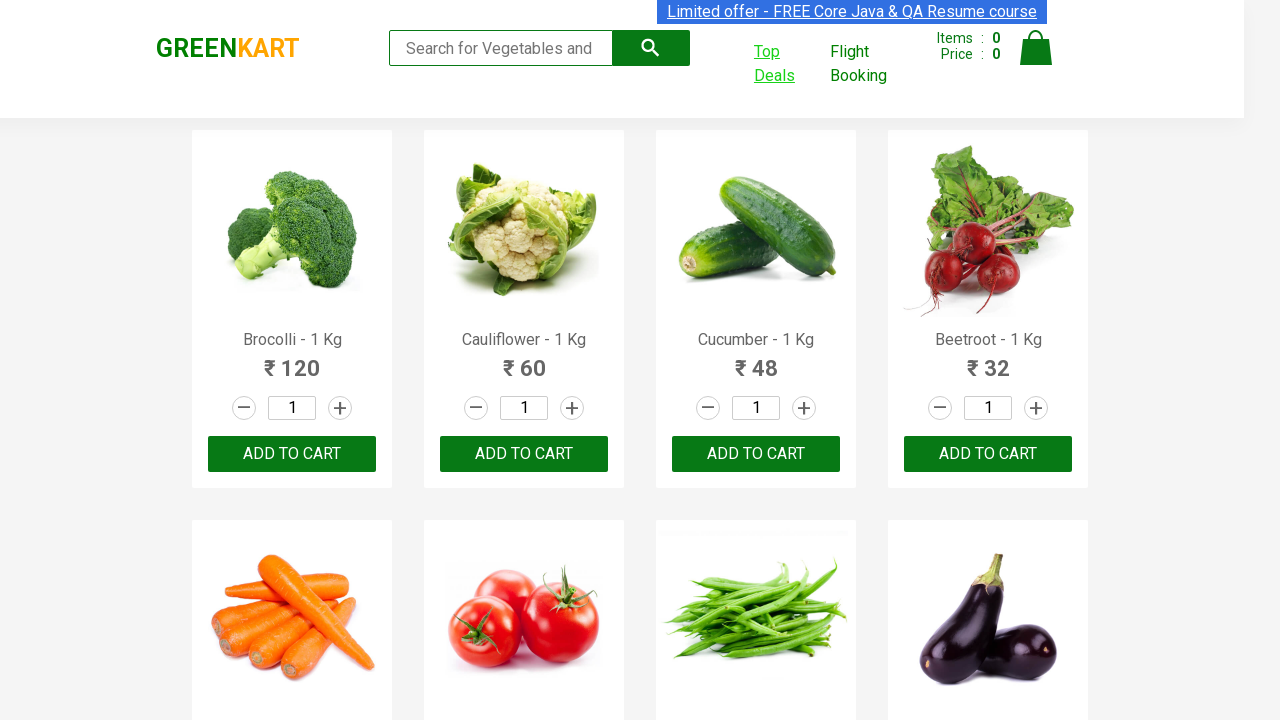

Switched to new Top Deals page
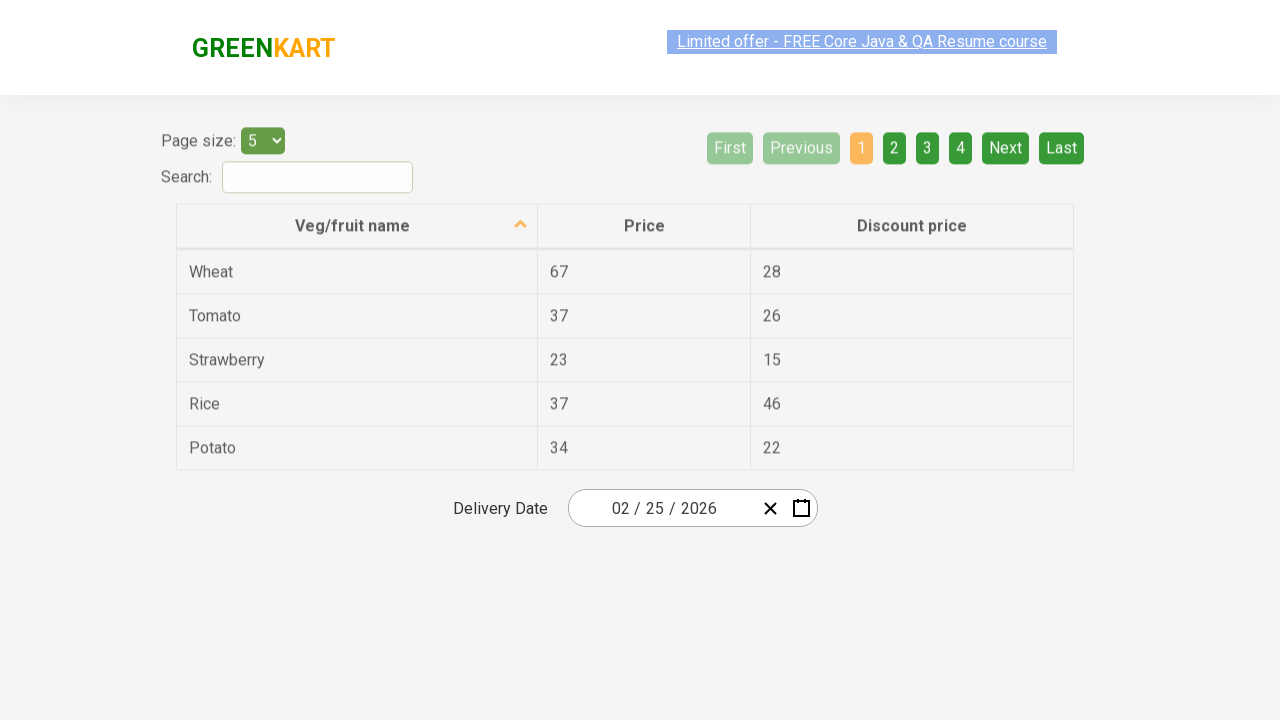

Clicked column header to sort vegetables by name at (357, 213) on th[aria-label='Veg/fruit name: activate to sort column ascending']
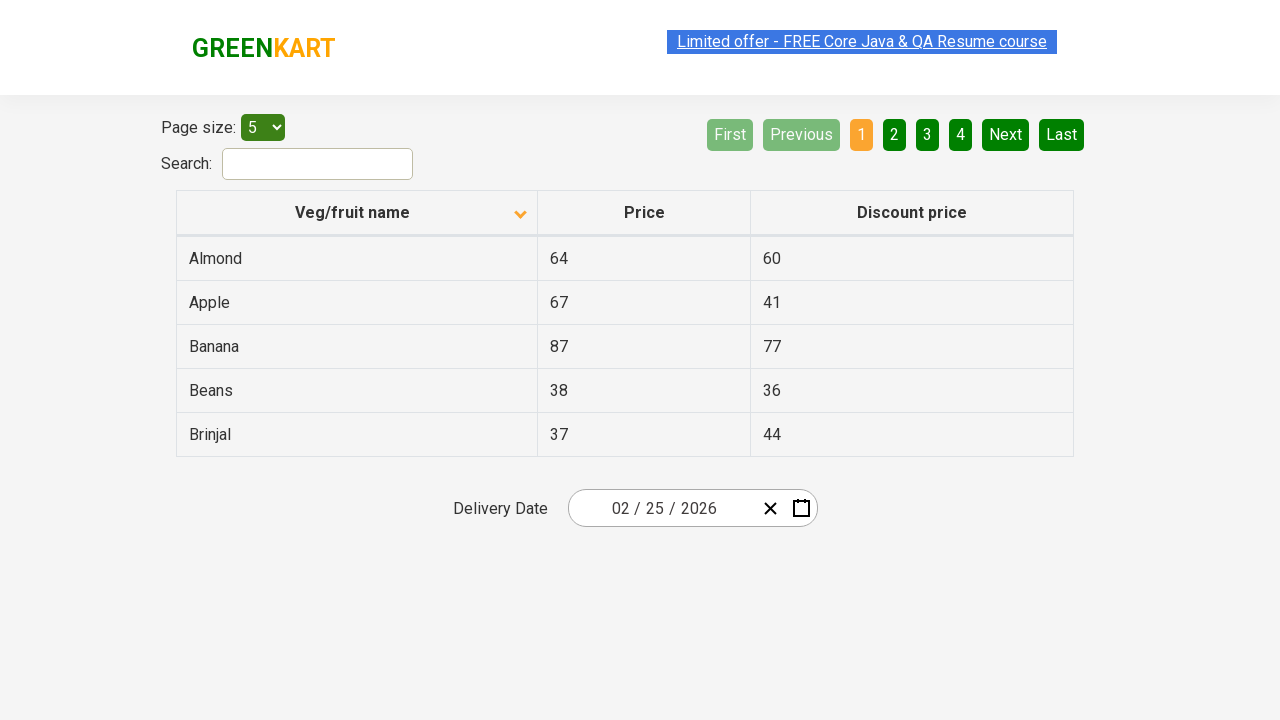

Searched for Carrot in current page results
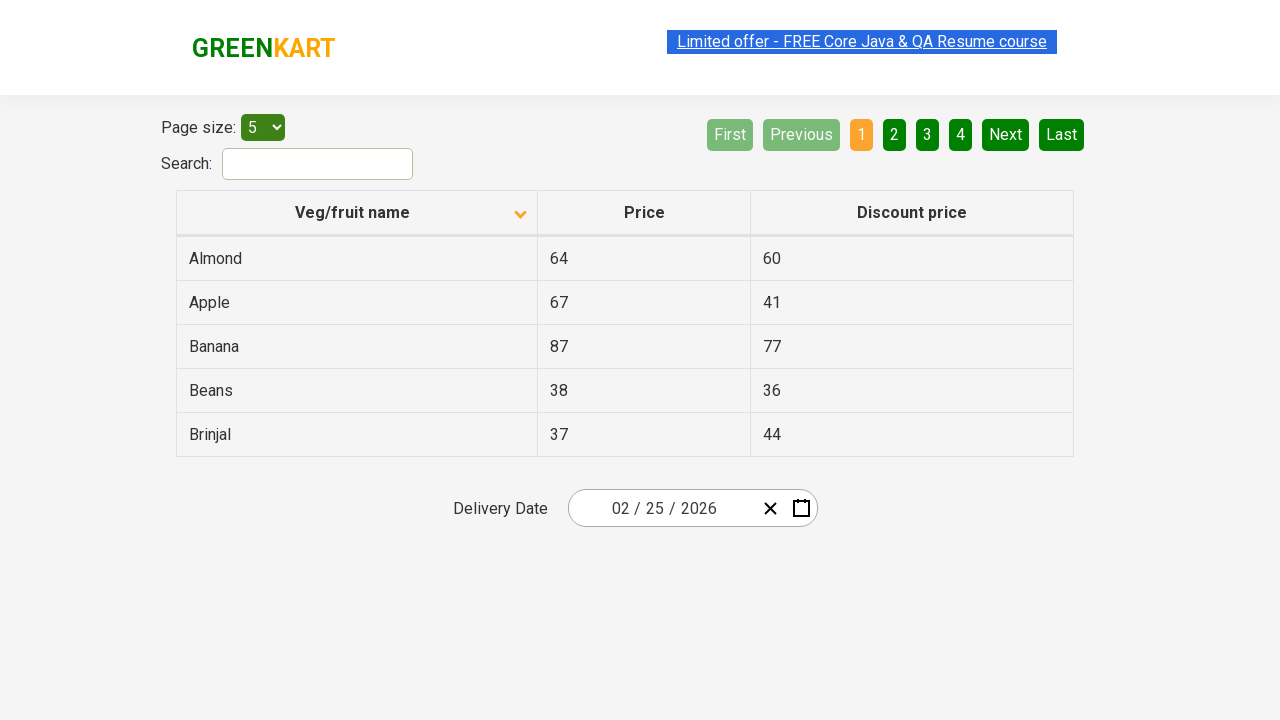

Carrot not found on current page, navigating to next page at (1006, 134) on a[aria-label='Next']
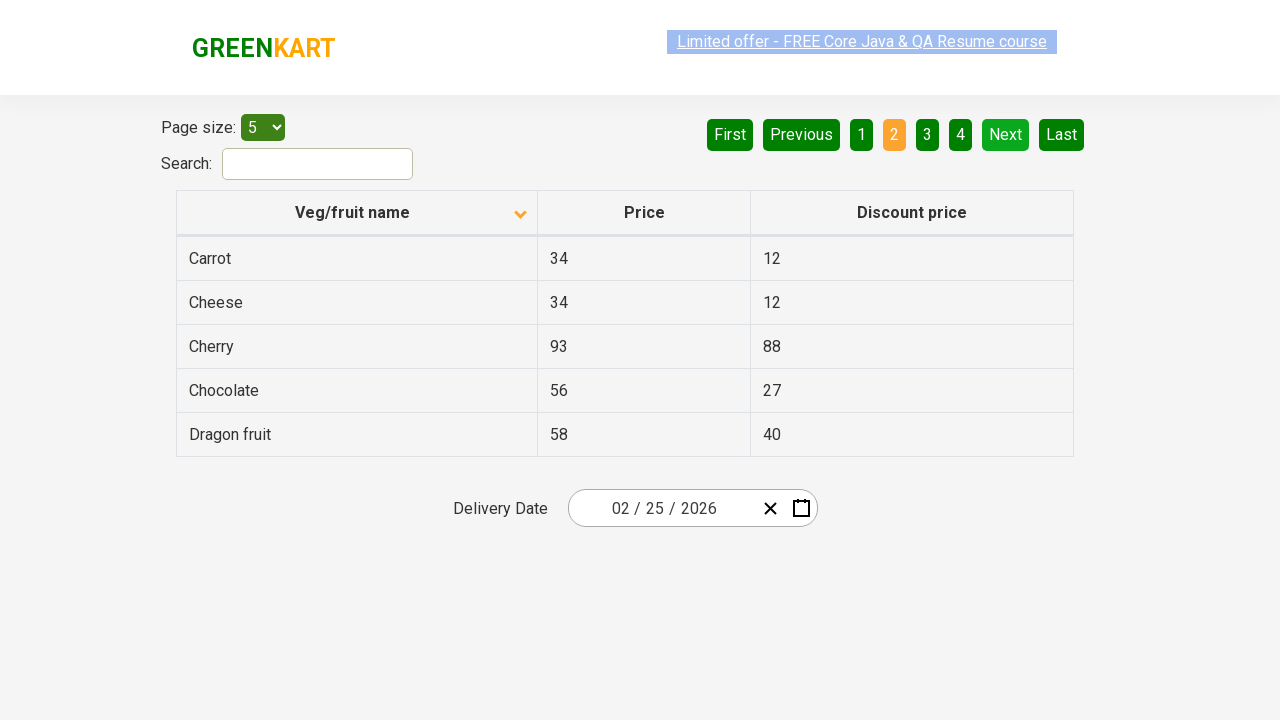

Searched for Carrot in current page results
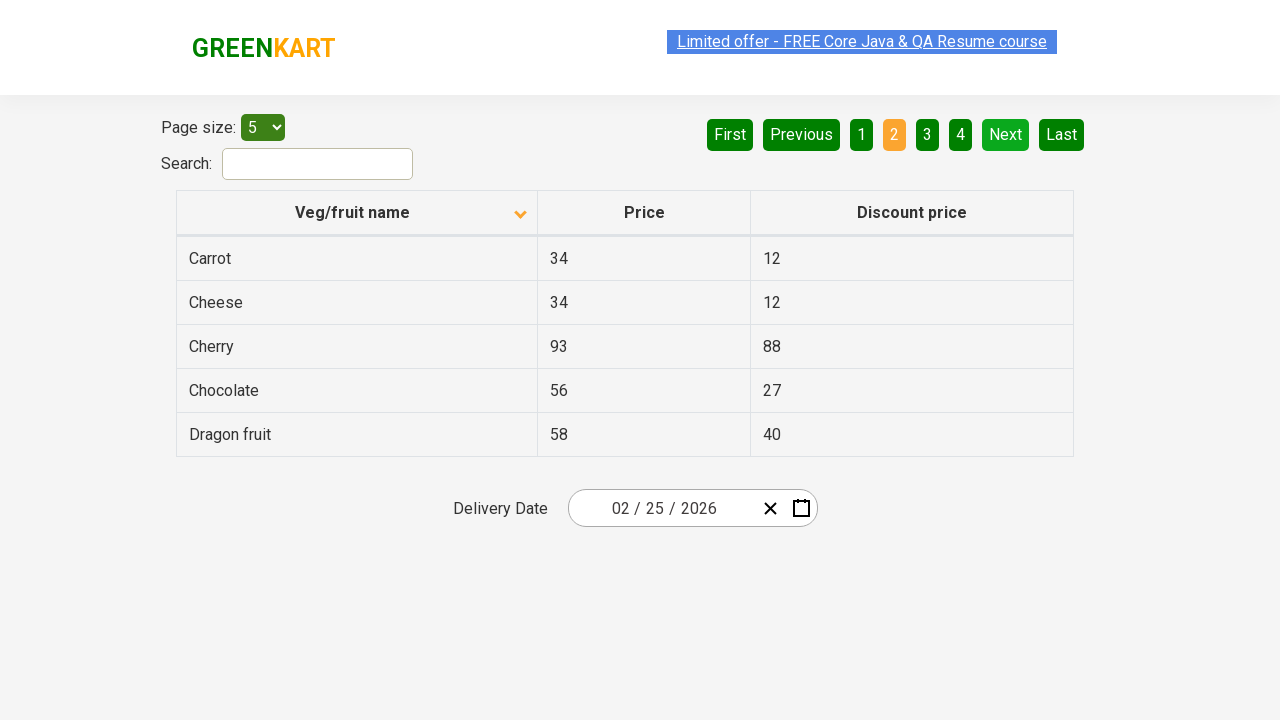

Found Carrot with price: 34
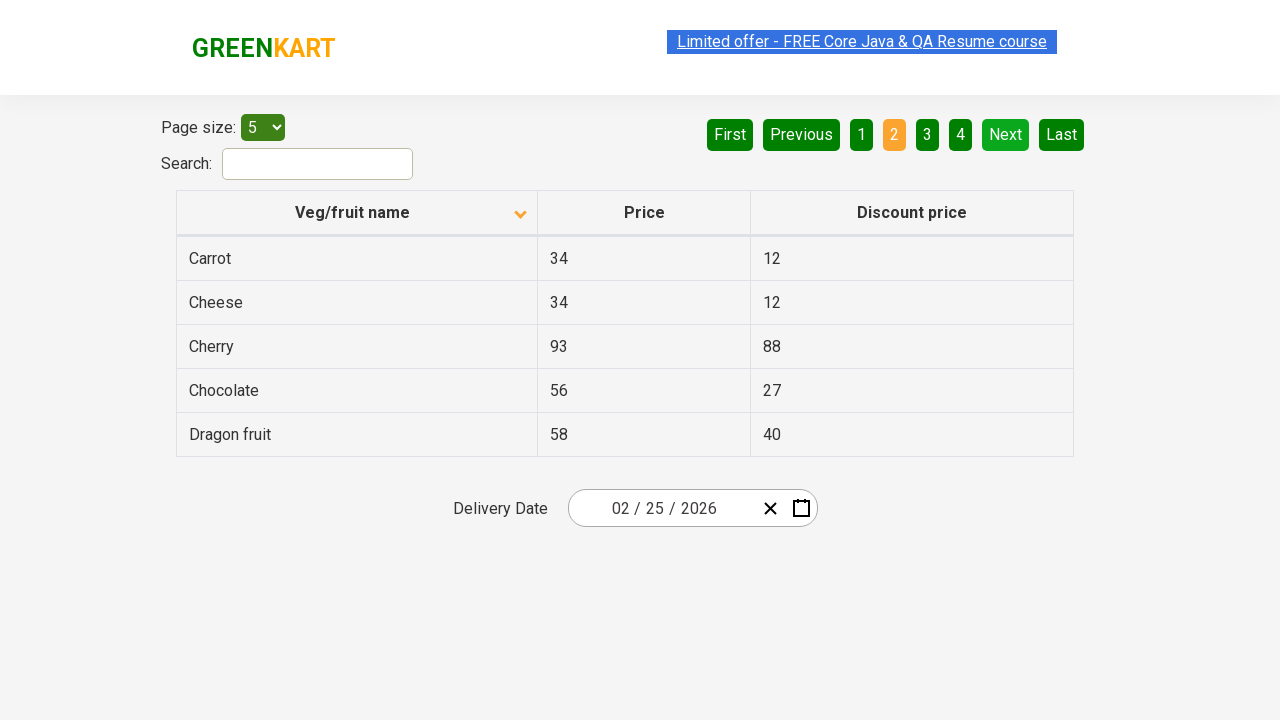

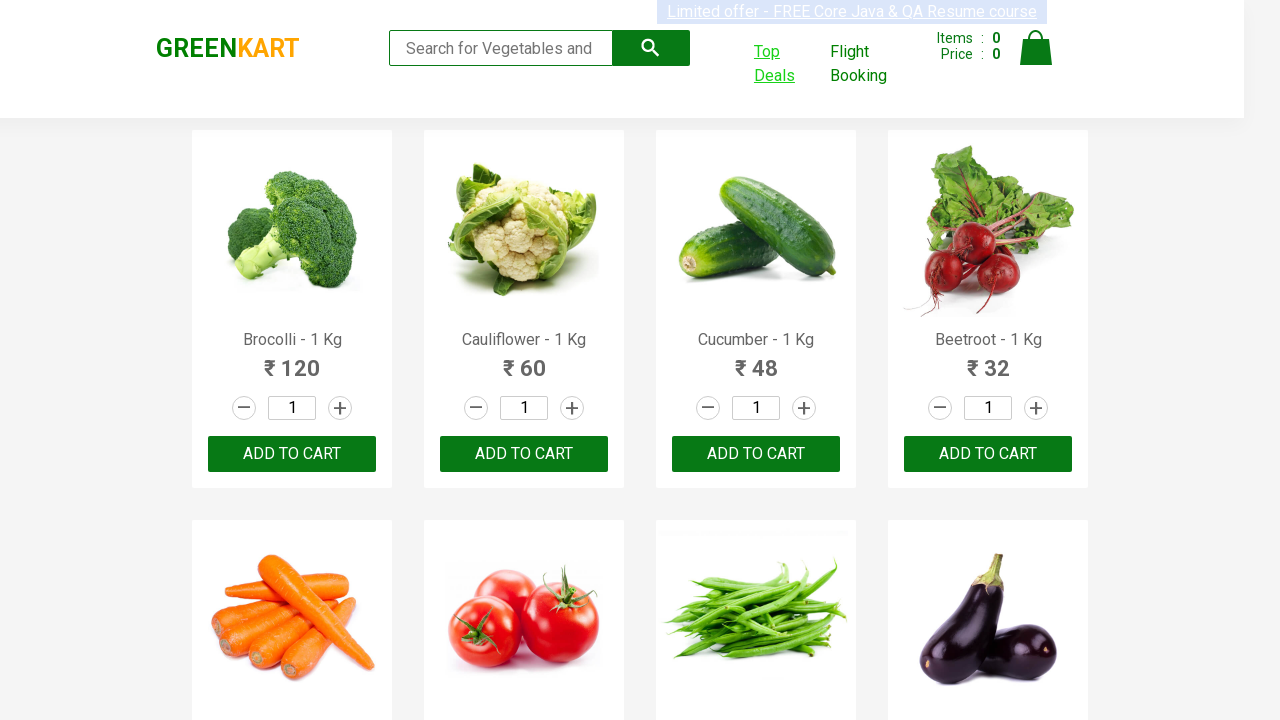